Tests dropdown and checkbox functionality on a flight booking practice page by selecting senior citizen discount, changing trip type to round trip, and incrementing adult passenger count to 5.

Starting URL: https://rahulshettyacademy.com/dropdownsPractise/

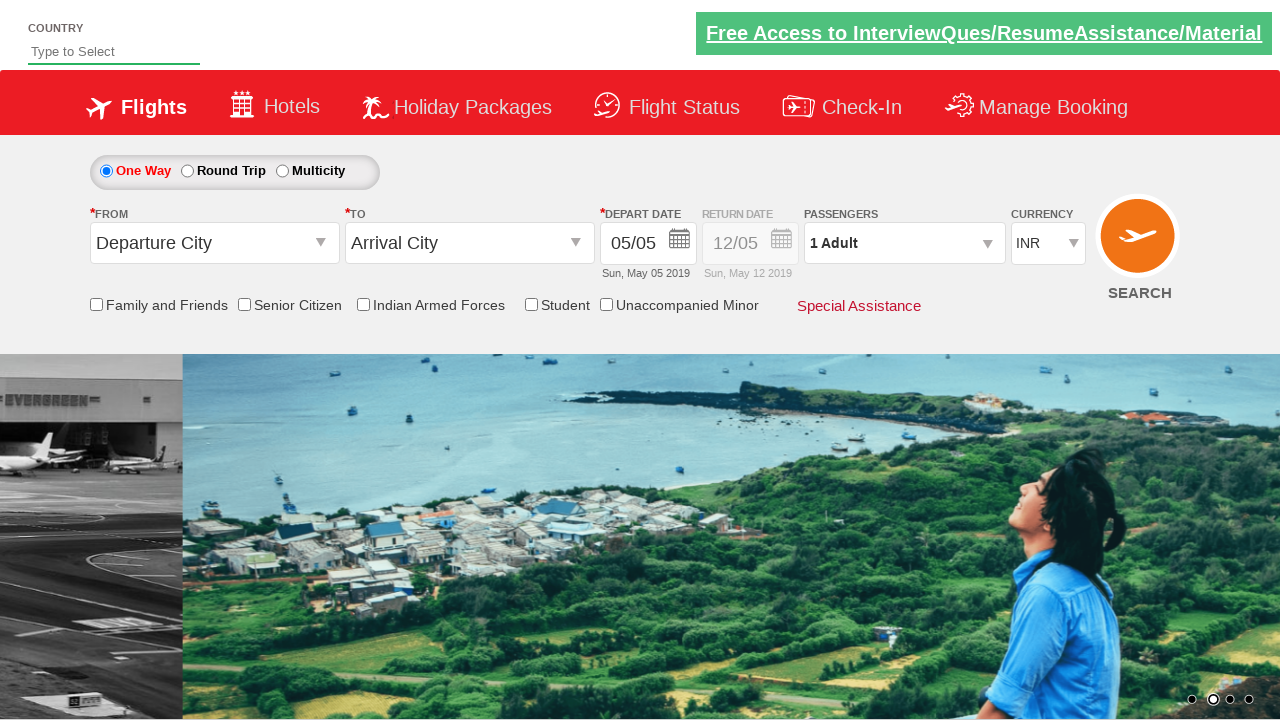

Clicked Senior Citizen Discount checkbox at (244, 304) on input[id*='SeniorCitizenDiscount']
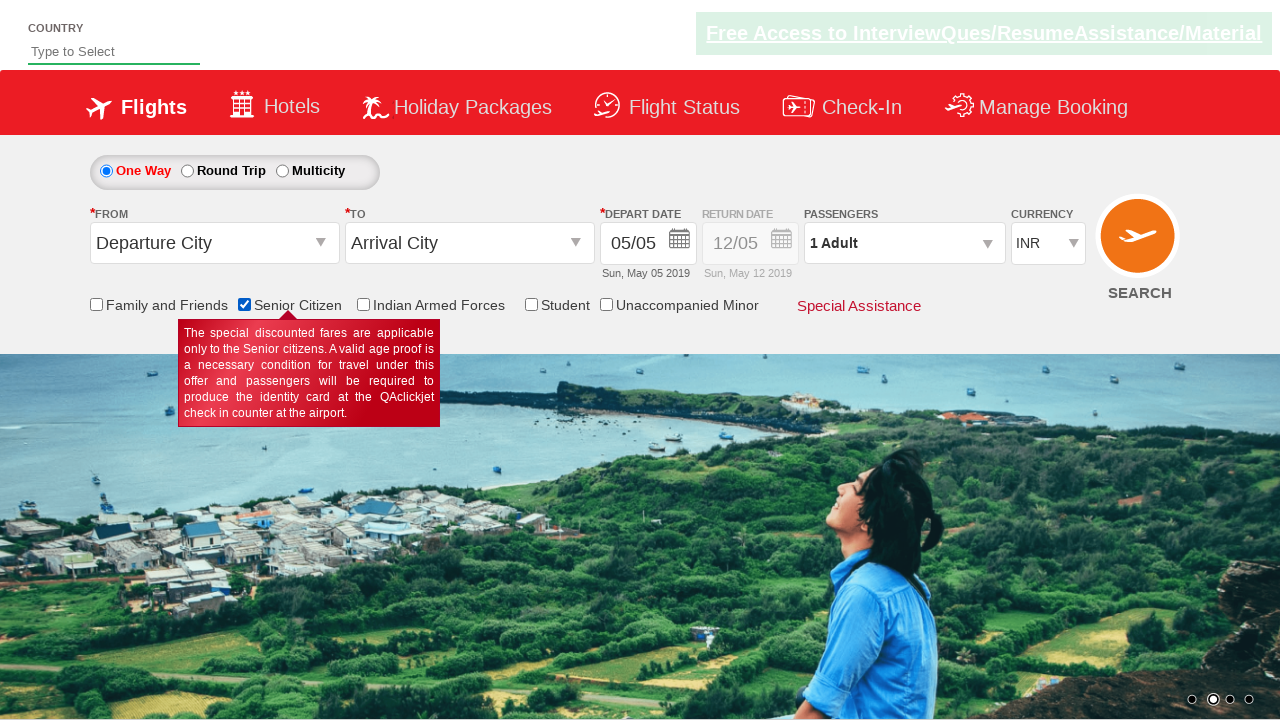

Verified Senior Citizen Discount checkbox is selected
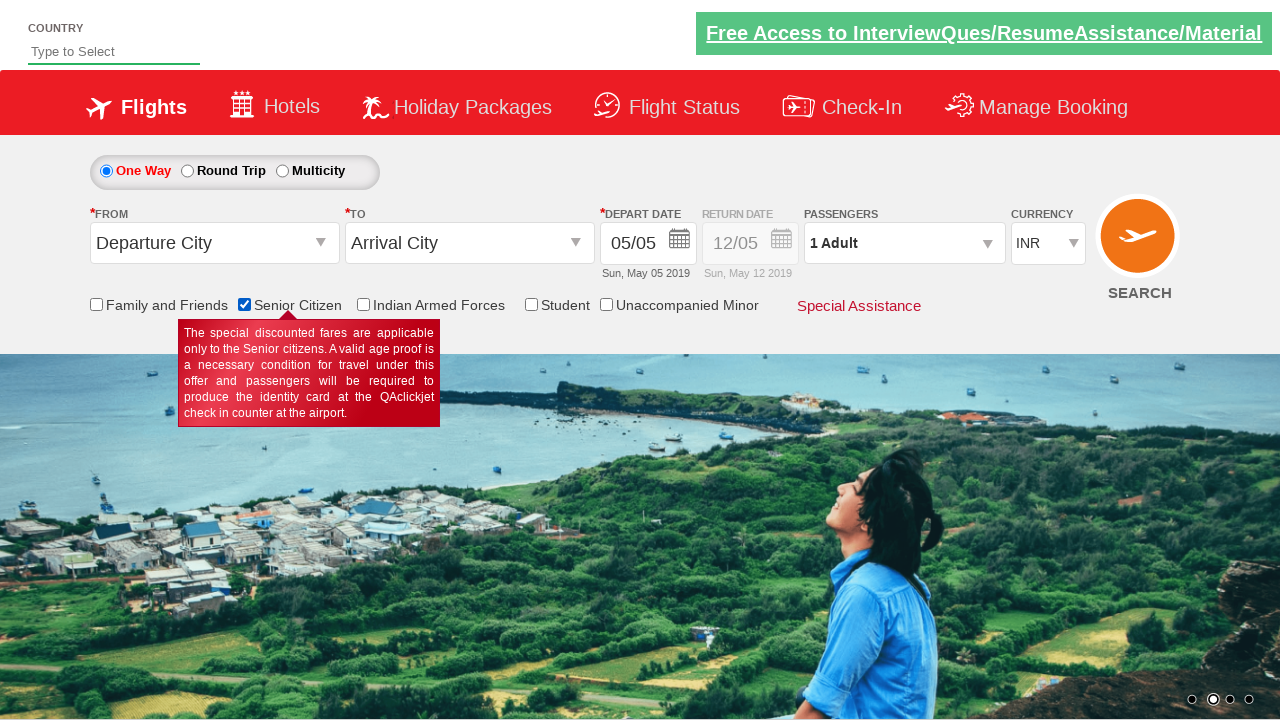

Clicked Round Trip radio button at (187, 171) on #ctl00_mainContent_rbtnl_Trip_1
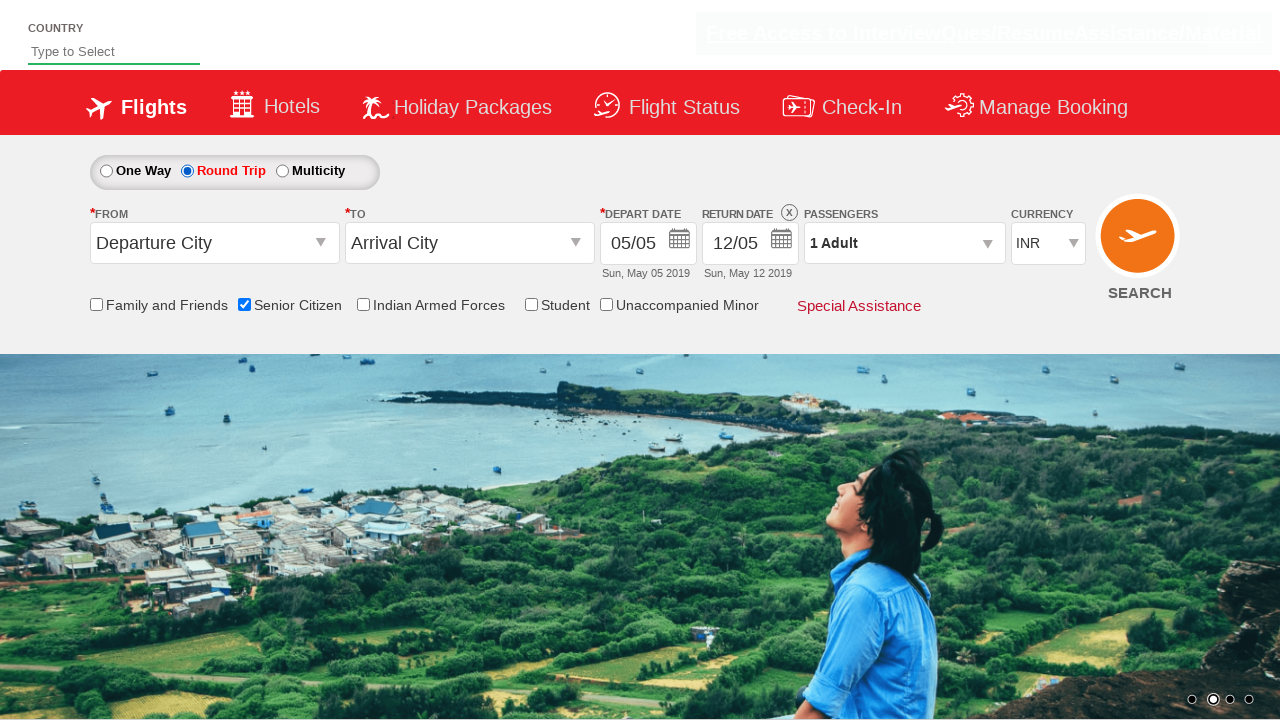

Clicked passenger info dropdown to open it at (904, 243) on #divpaxinfo
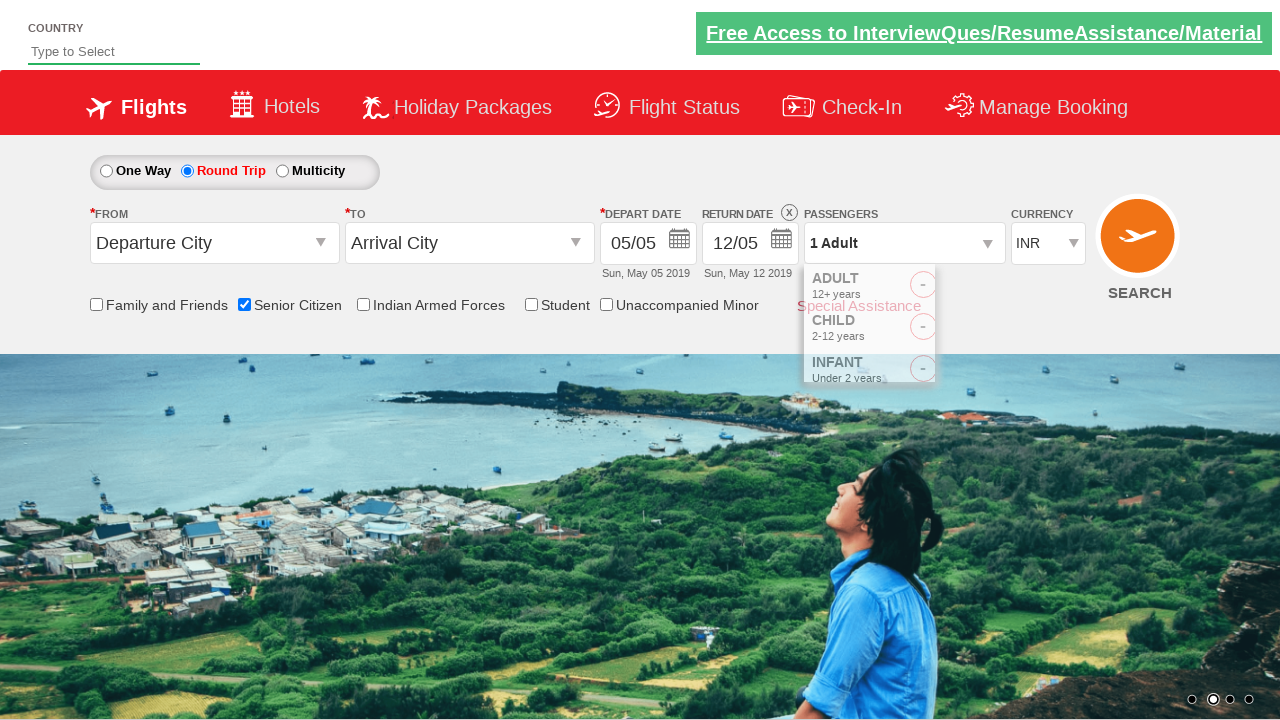

Waited 2 seconds for dropdown to become visible
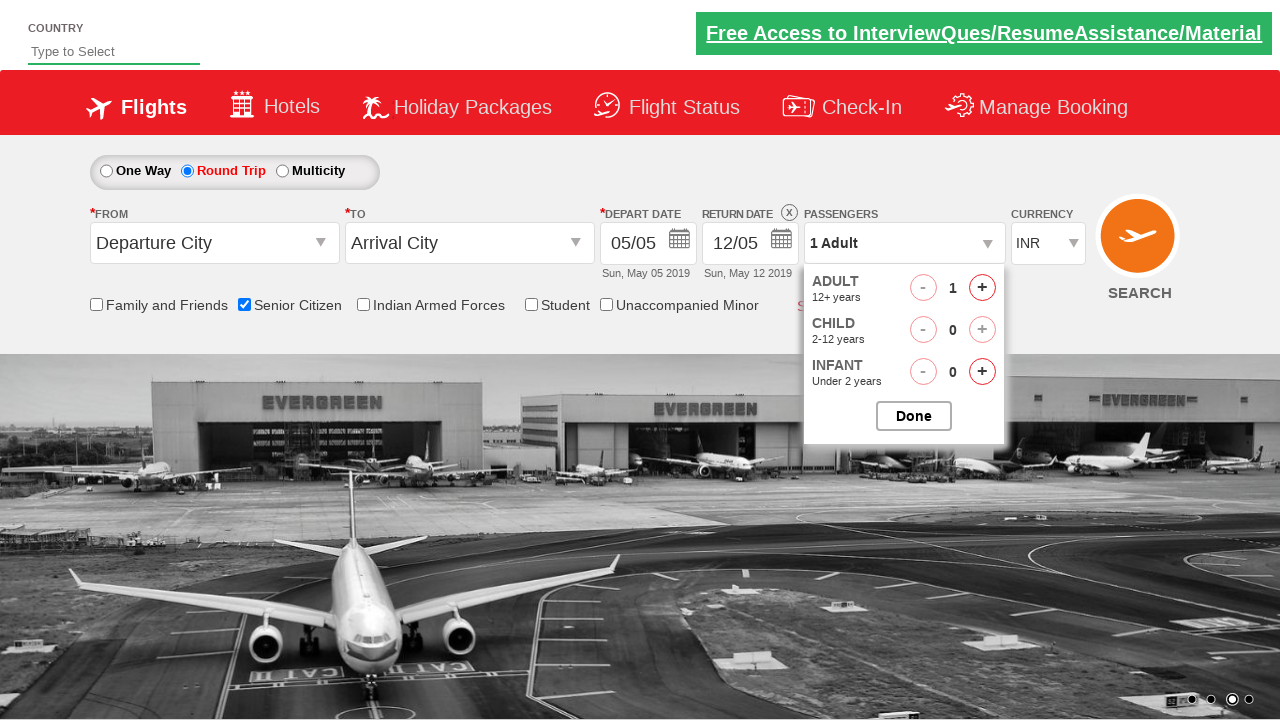

Incremented adult passenger count (iteration 1 of 4) at (982, 288) on #hrefIncAdt
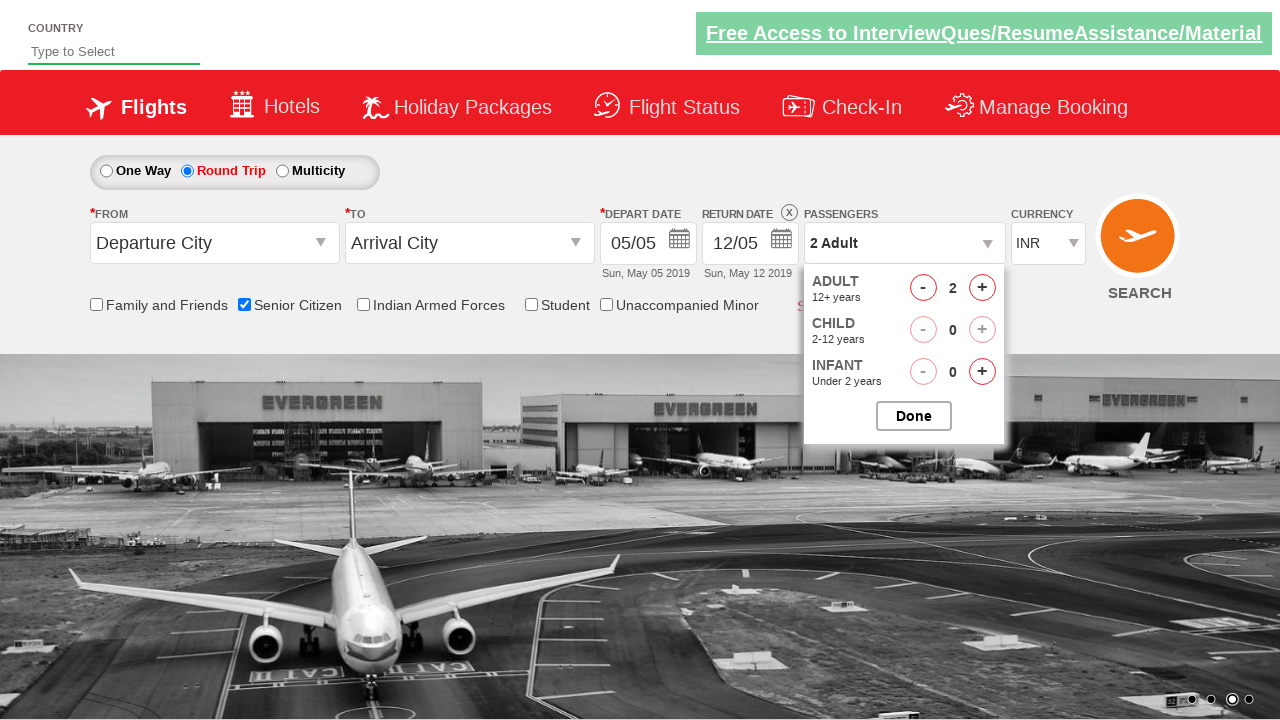

Incremented adult passenger count (iteration 2 of 4) at (982, 288) on #hrefIncAdt
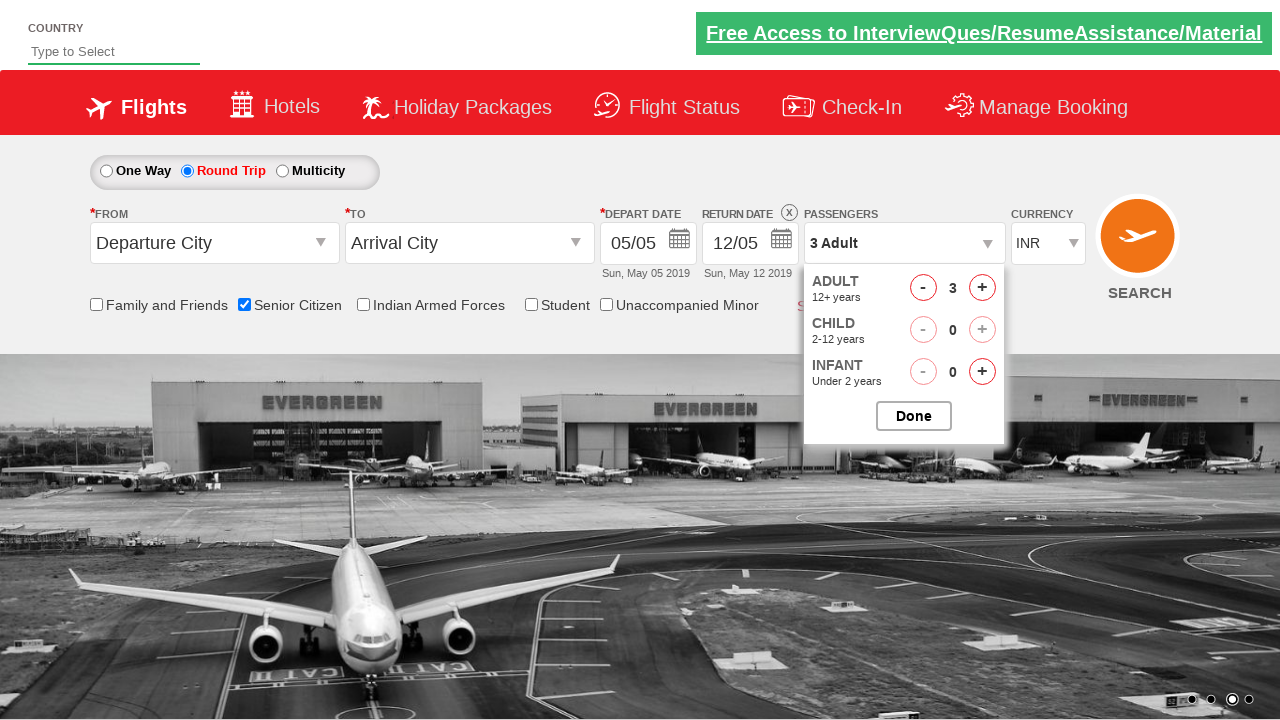

Incremented adult passenger count (iteration 3 of 4) at (982, 288) on #hrefIncAdt
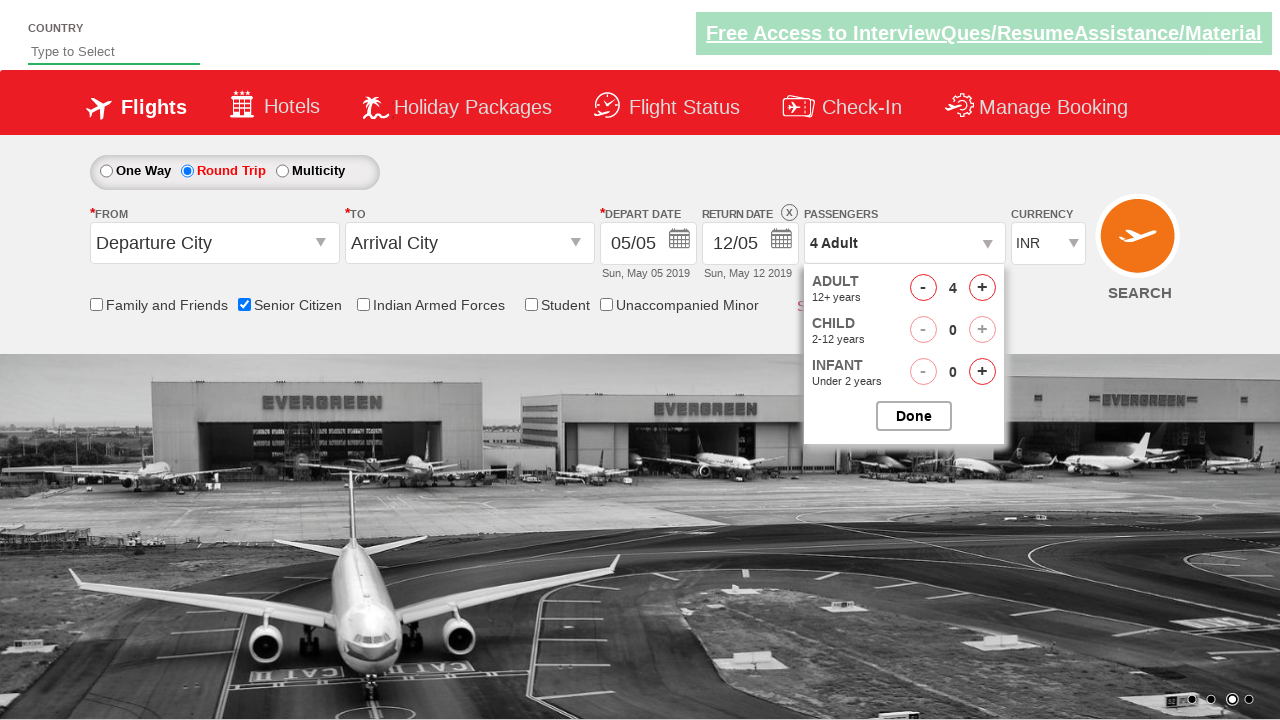

Incremented adult passenger count (iteration 4 of 4) at (982, 288) on #hrefIncAdt
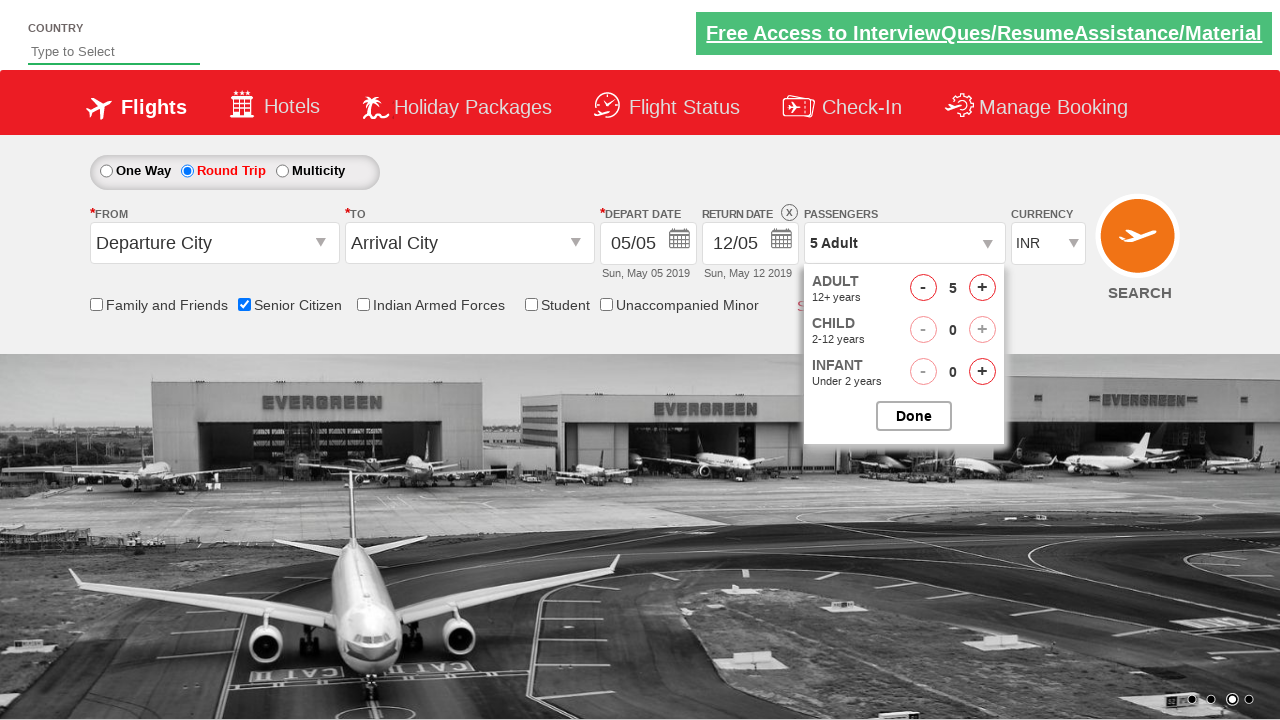

Closed passenger selection dropdown at (914, 416) on #btnclosepaxoption
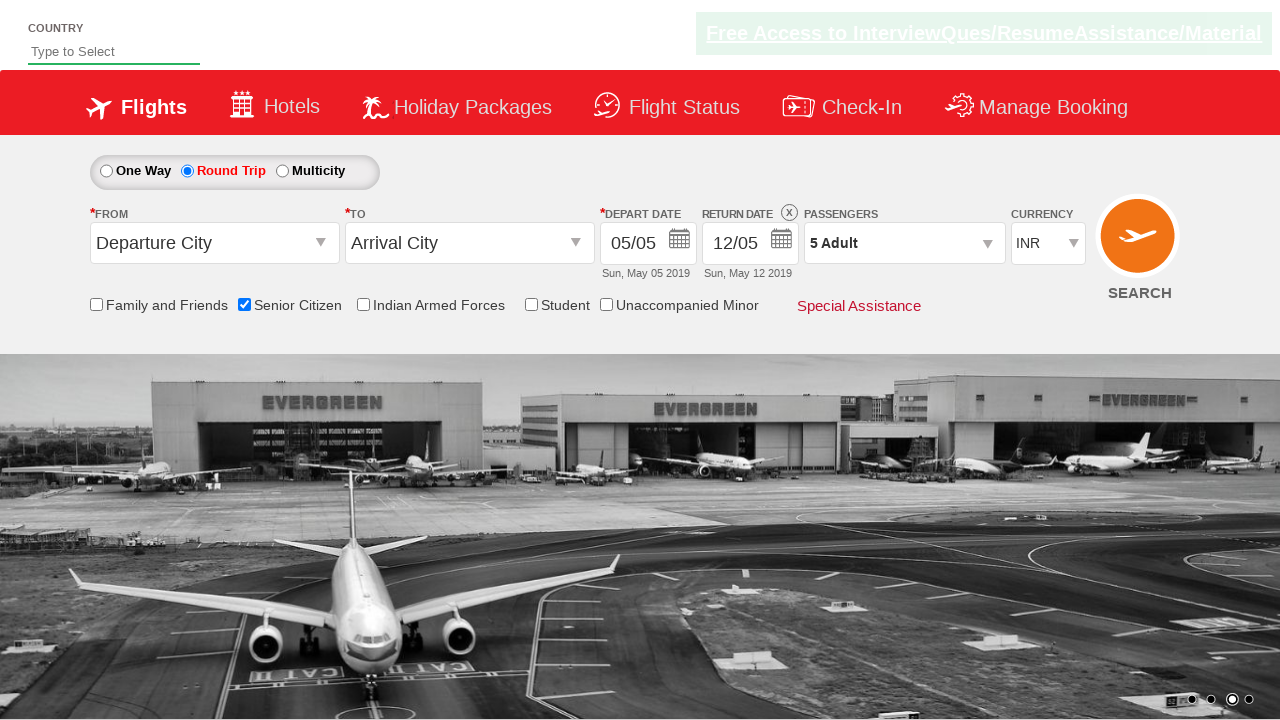

Verified passenger count displays '5 Adult'
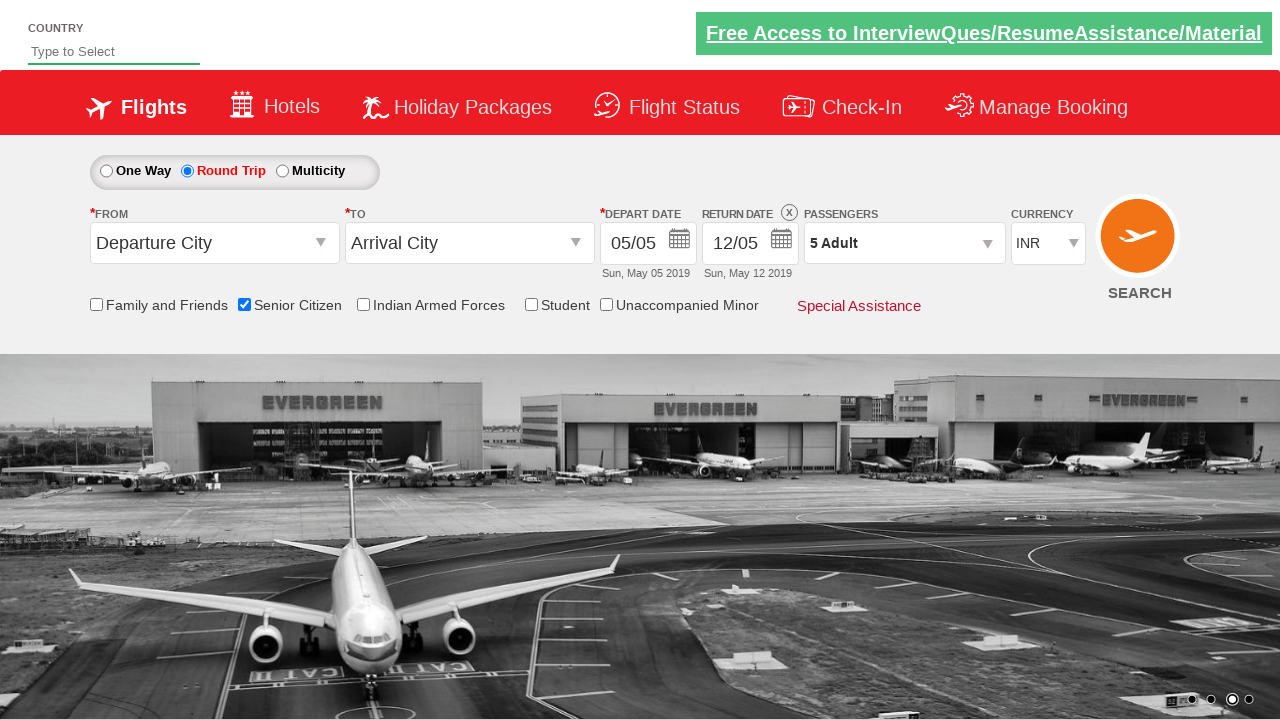

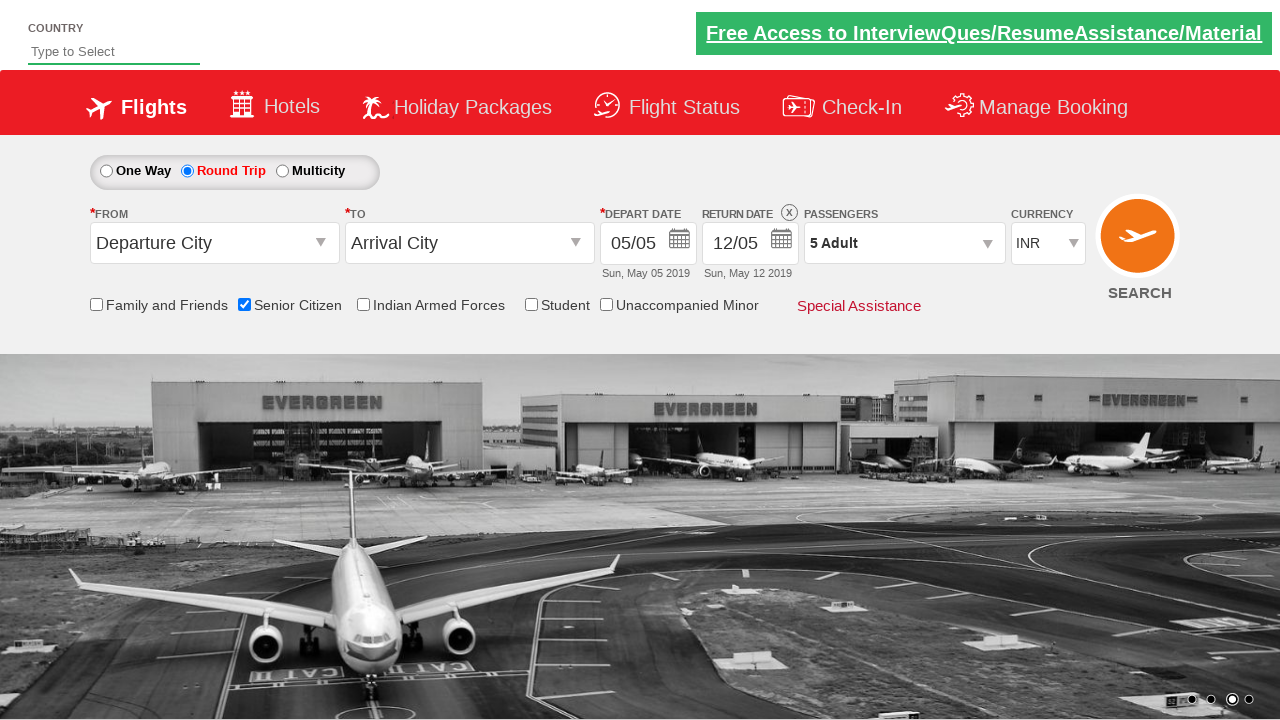